Navigates to QKart homepage and waits for the Login button to become clickable, verifying the page has fully loaded.

Starting URL: https://crio-qkart-frontend-qa.vercel.app/

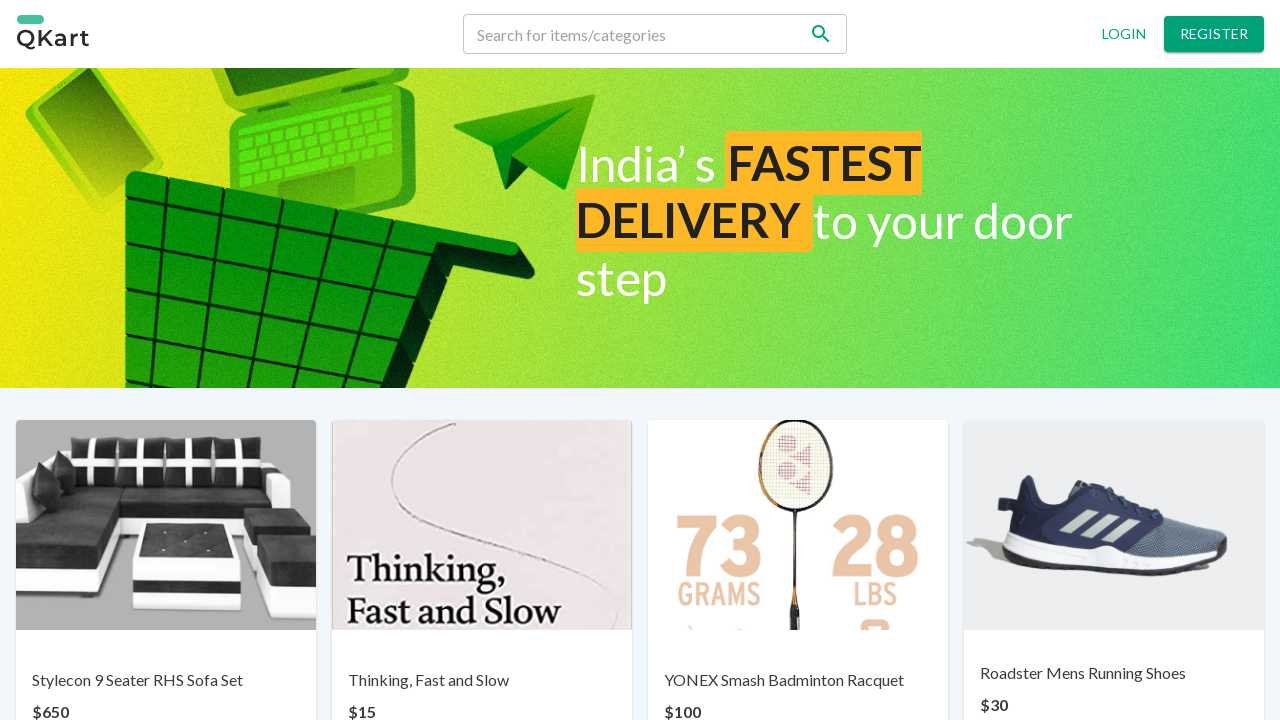

Navigated to QKart homepage
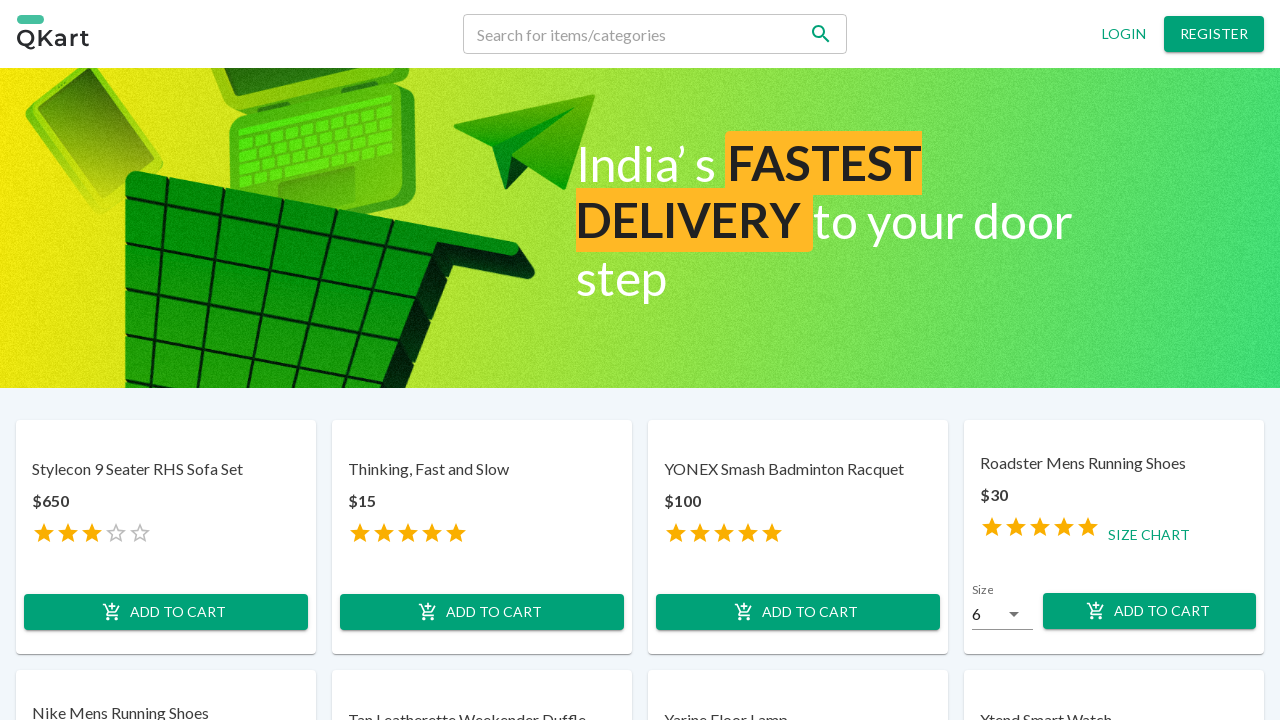

Login button became visible, indicating page has fully loaded
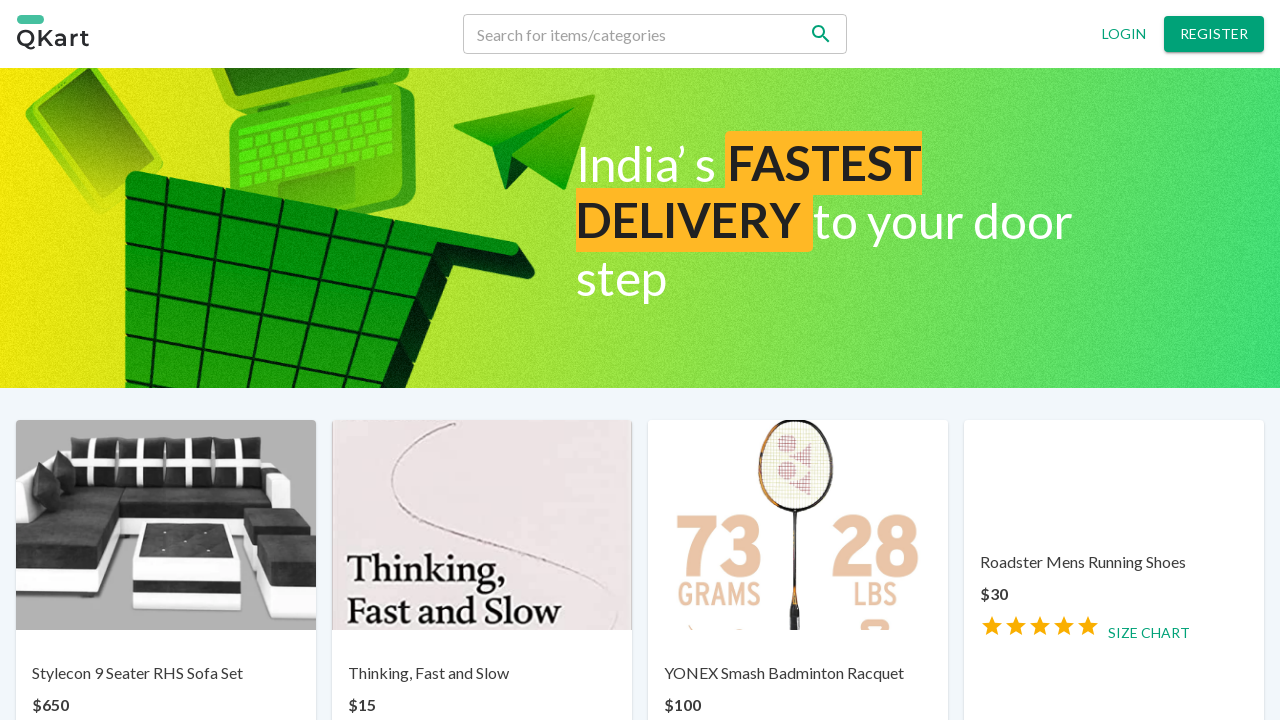

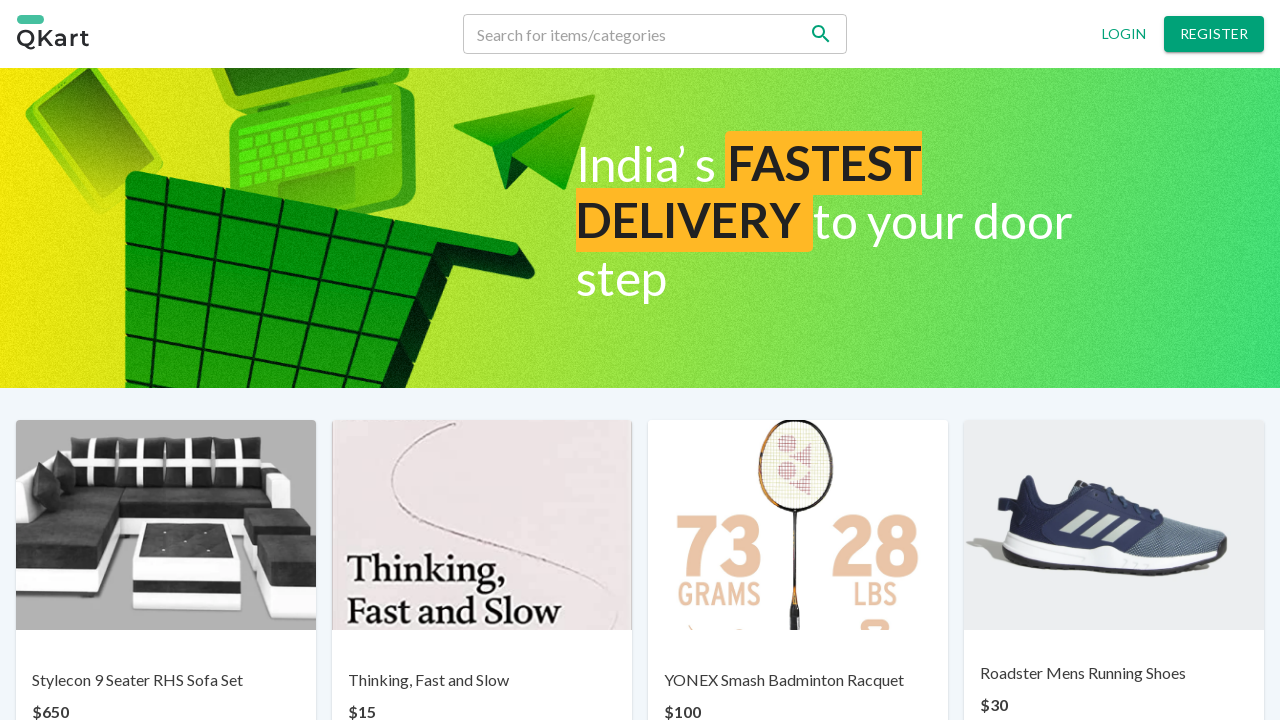